Tests filtering to display only active items using the Active link

Starting URL: https://demo.playwright.dev/todomvc

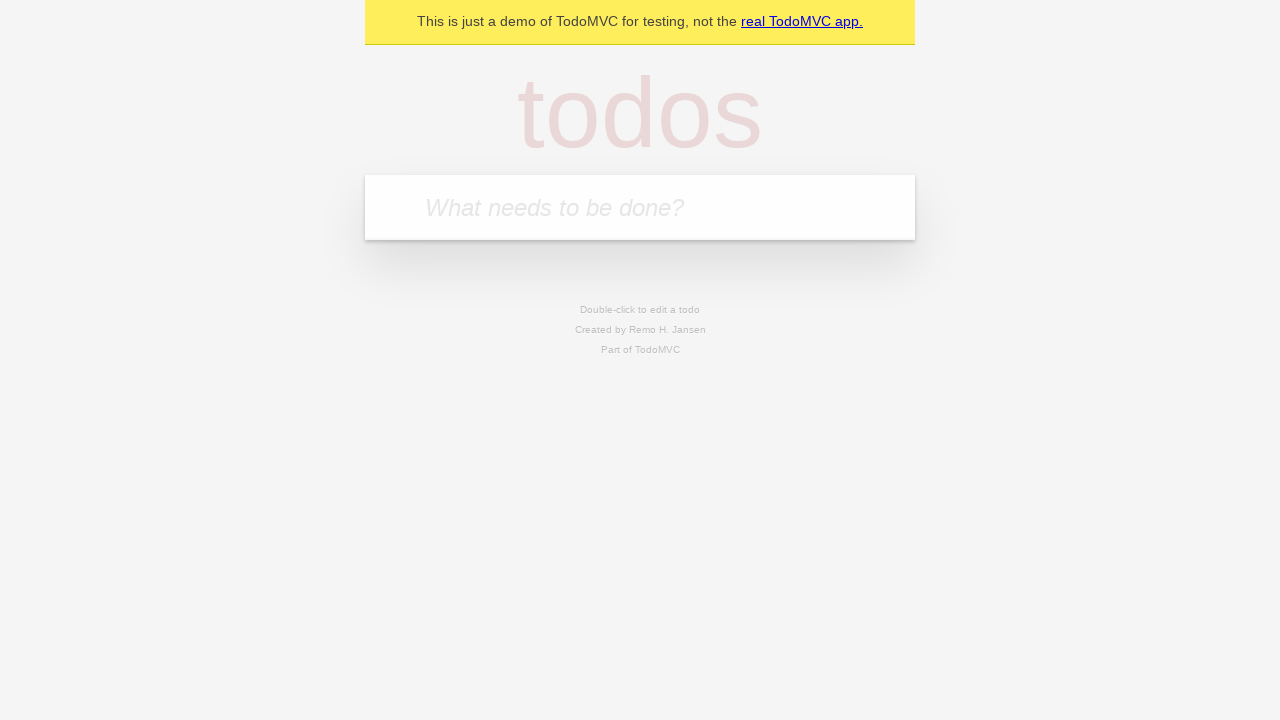

Filled todo input with 'buy some cheese' on internal:attr=[placeholder="What needs to be done?"i]
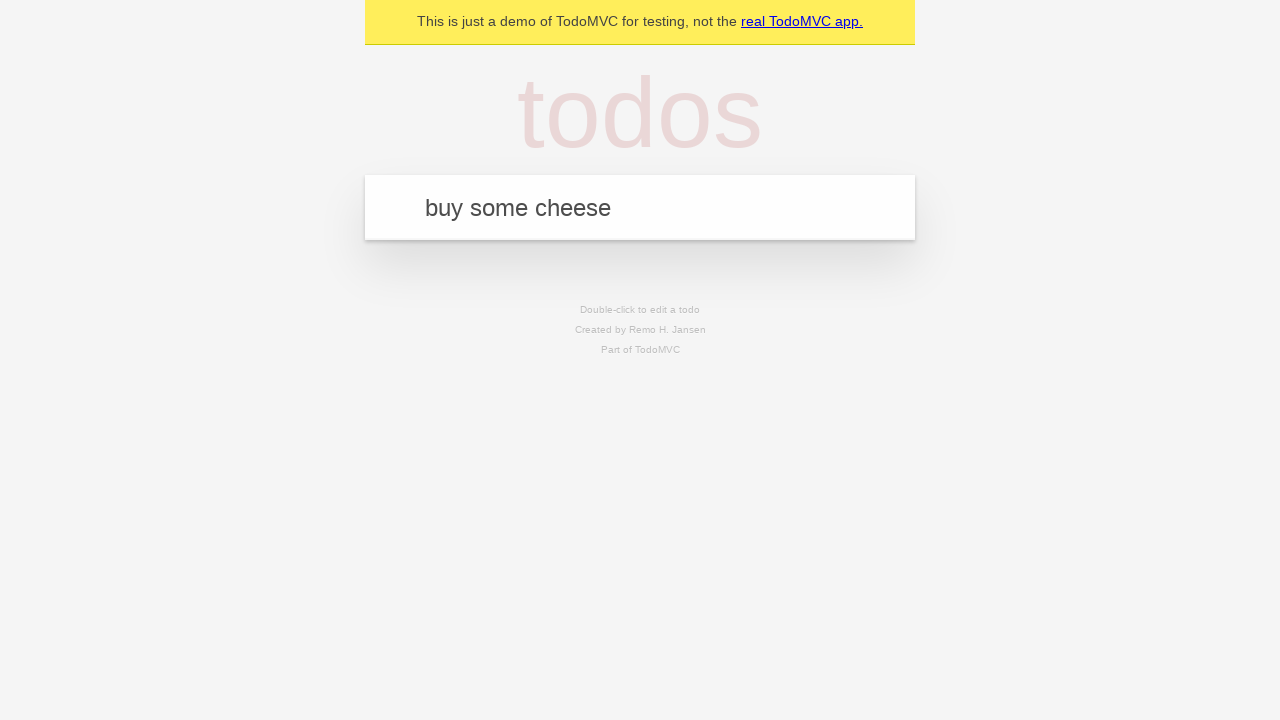

Pressed Enter to create todo 'buy some cheese' on internal:attr=[placeholder="What needs to be done?"i]
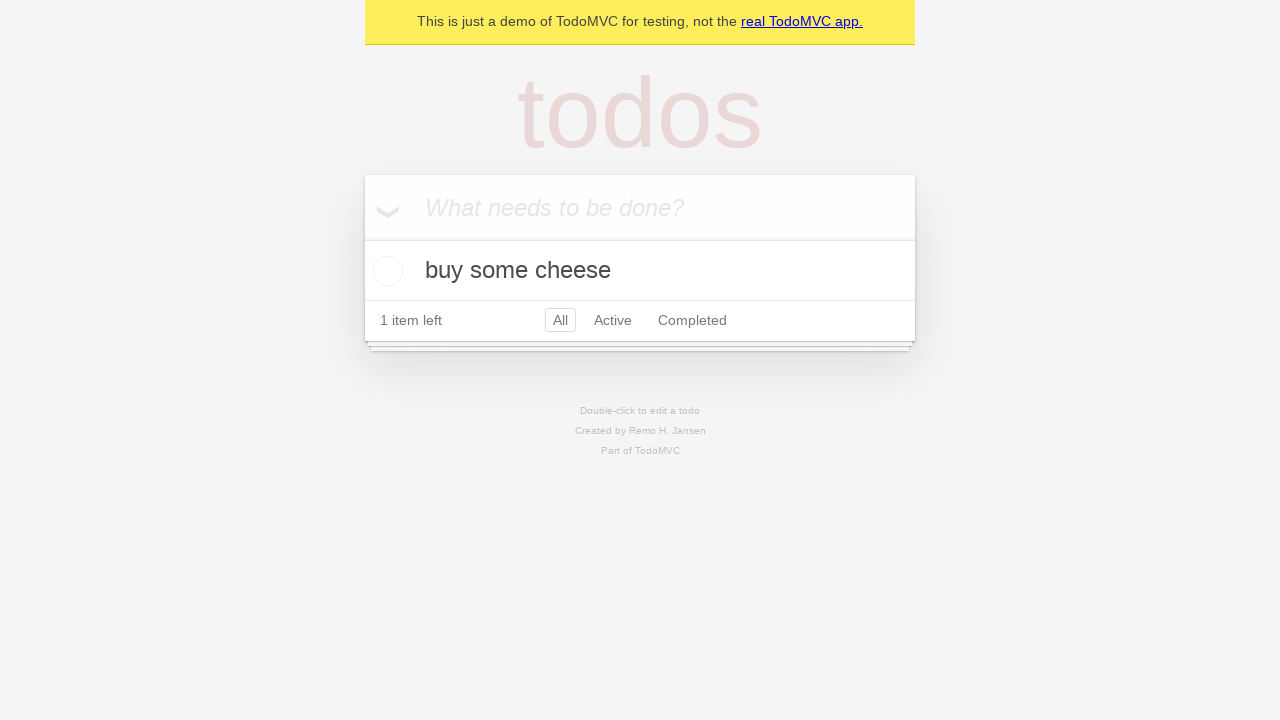

Filled todo input with 'feed the cat' on internal:attr=[placeholder="What needs to be done?"i]
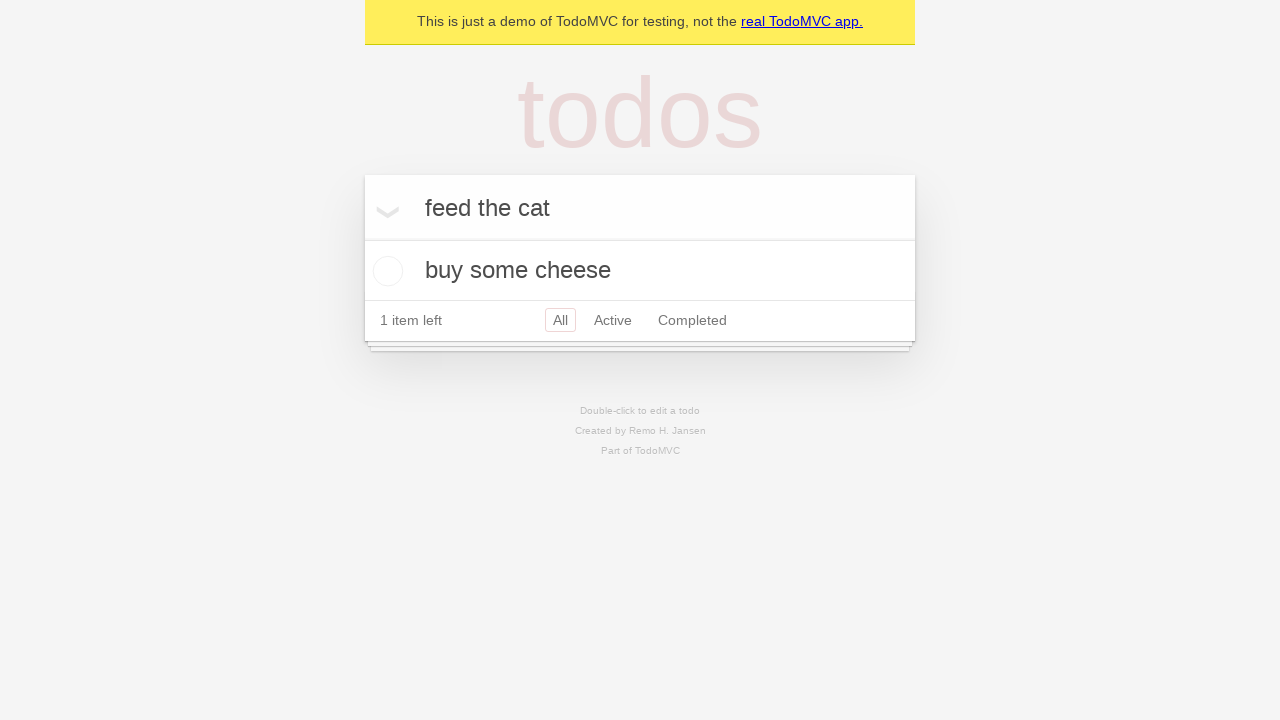

Pressed Enter to create todo 'feed the cat' on internal:attr=[placeholder="What needs to be done?"i]
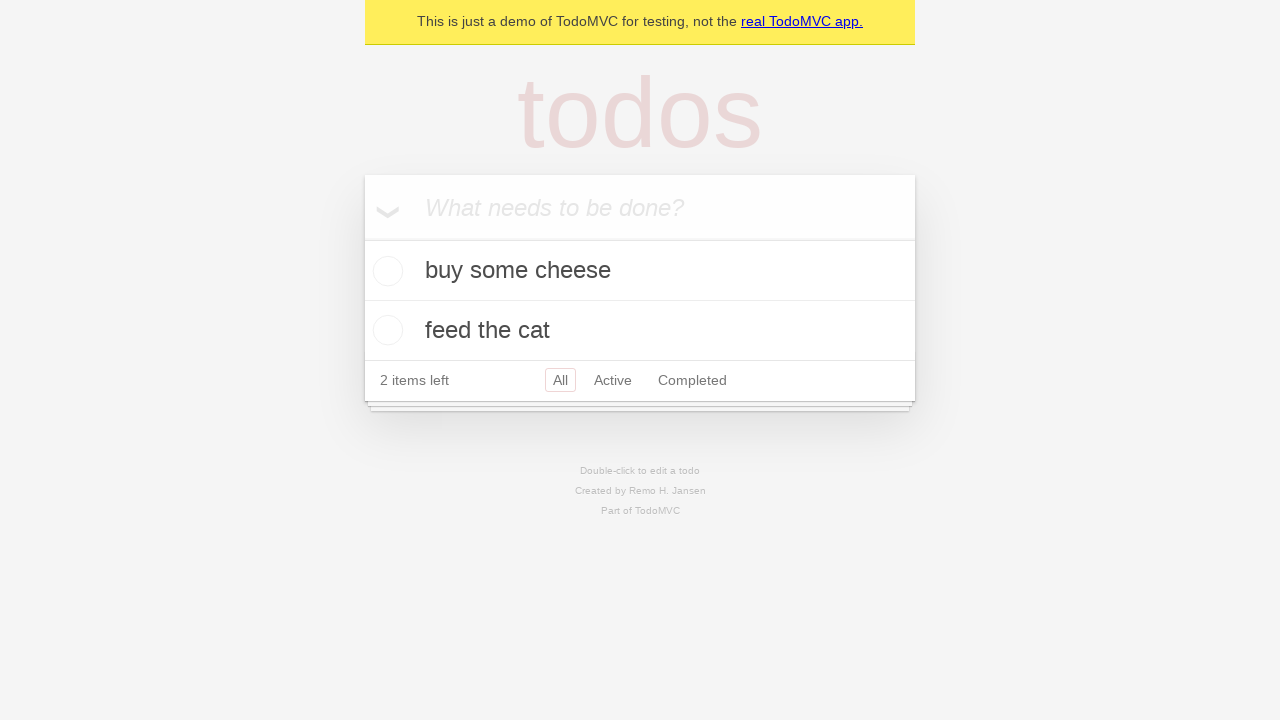

Filled todo input with 'book a doctors appointment' on internal:attr=[placeholder="What needs to be done?"i]
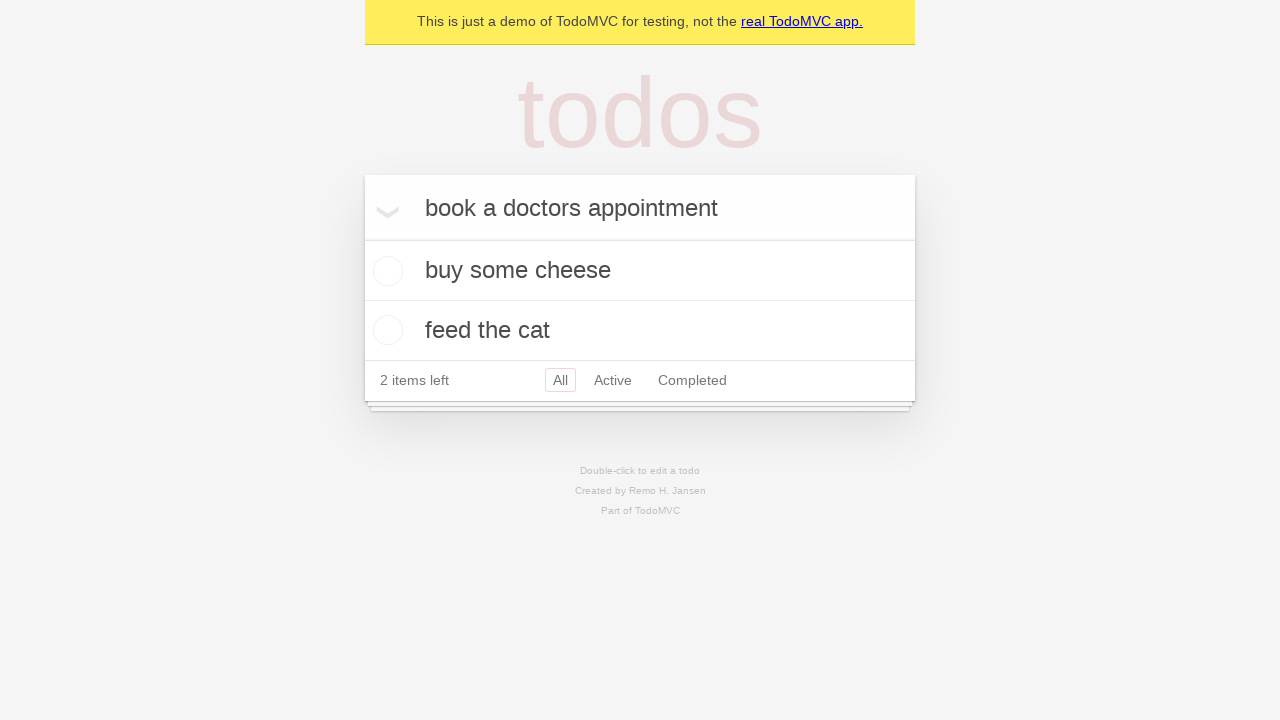

Pressed Enter to create todo 'book a doctors appointment' on internal:attr=[placeholder="What needs to be done?"i]
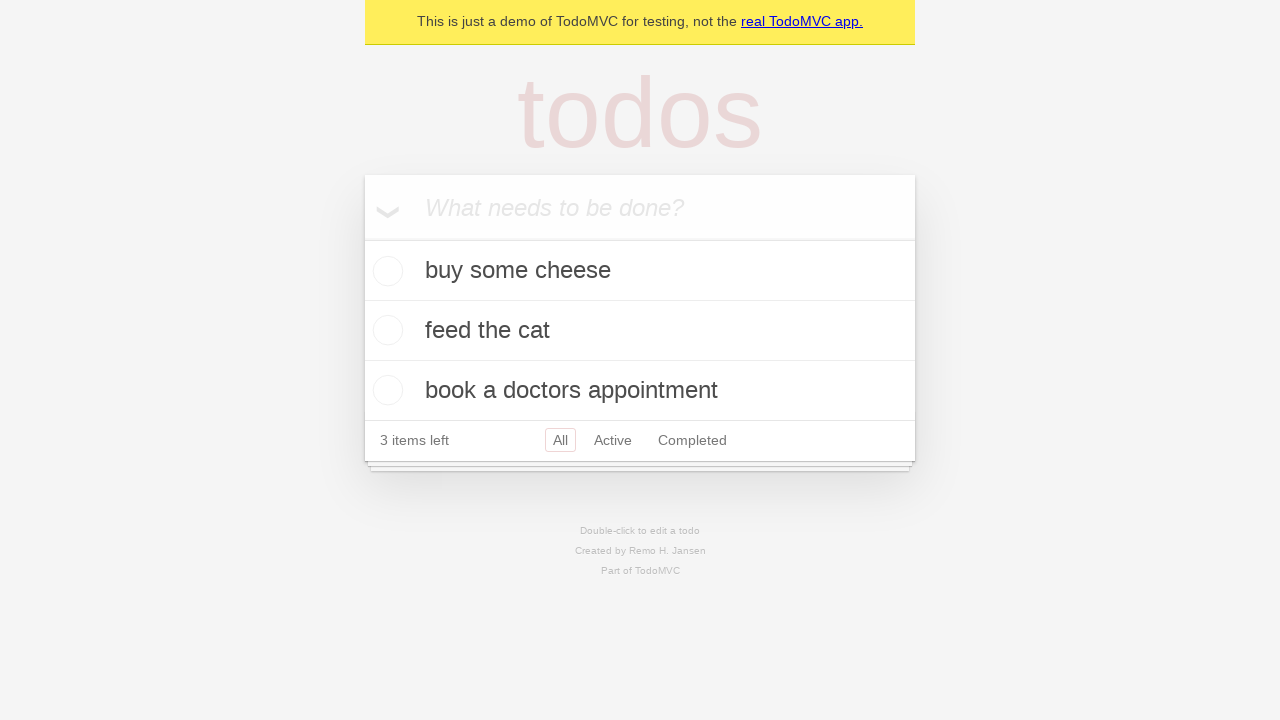

Waited for all three todo items to load
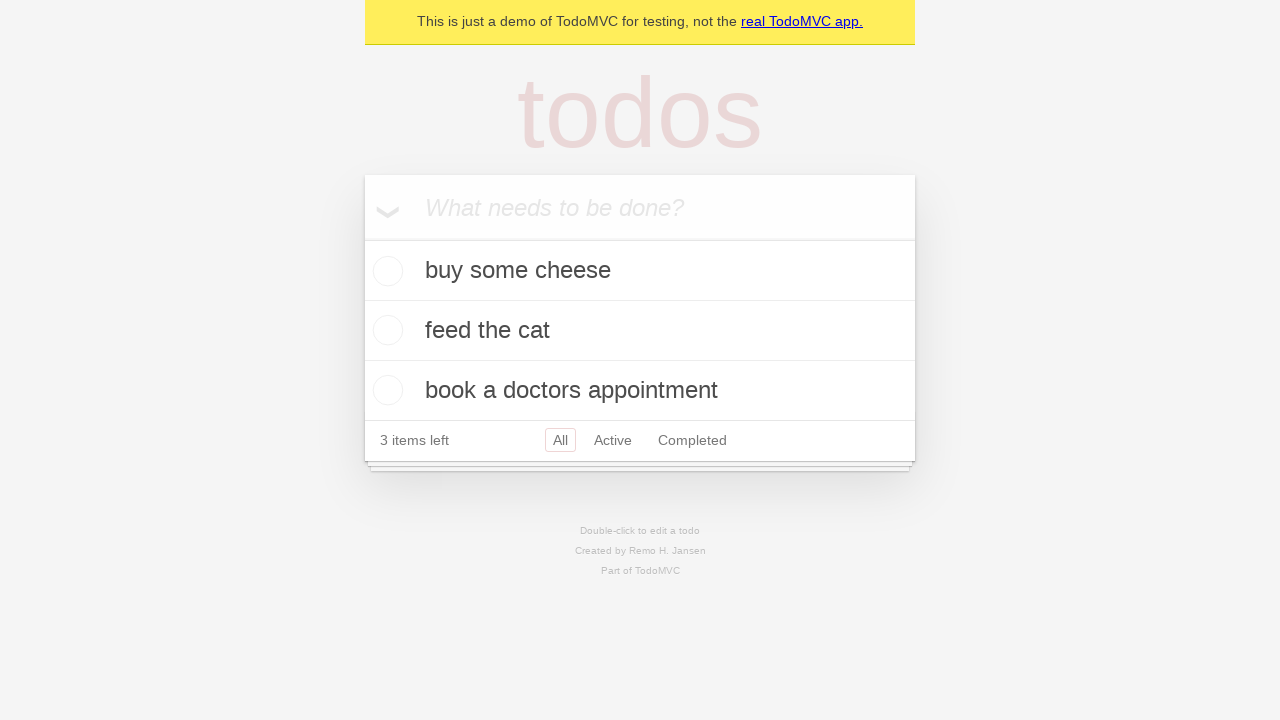

Checked the second todo item ('feed the cat') at (385, 330) on internal:testid=[data-testid="todo-item"s] >> nth=1 >> internal:role=checkbox
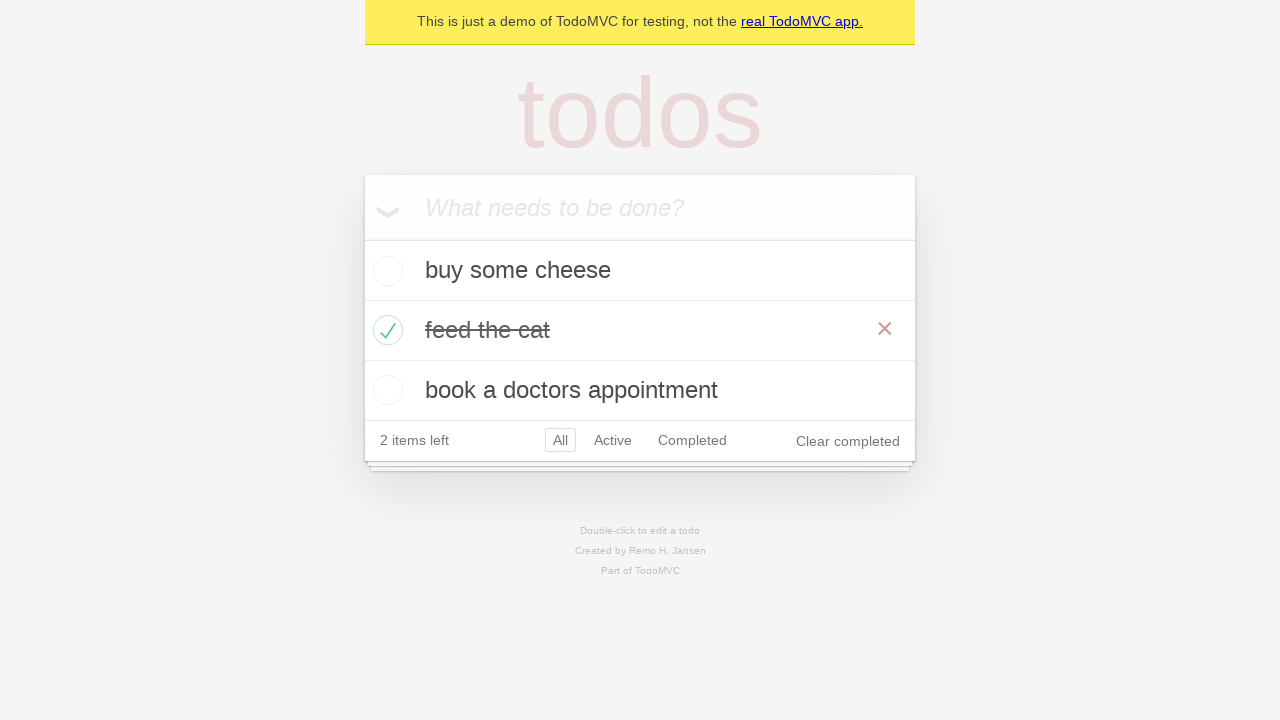

Clicked Active link to filter and display only active items at (613, 440) on internal:role=link[name="Active"i]
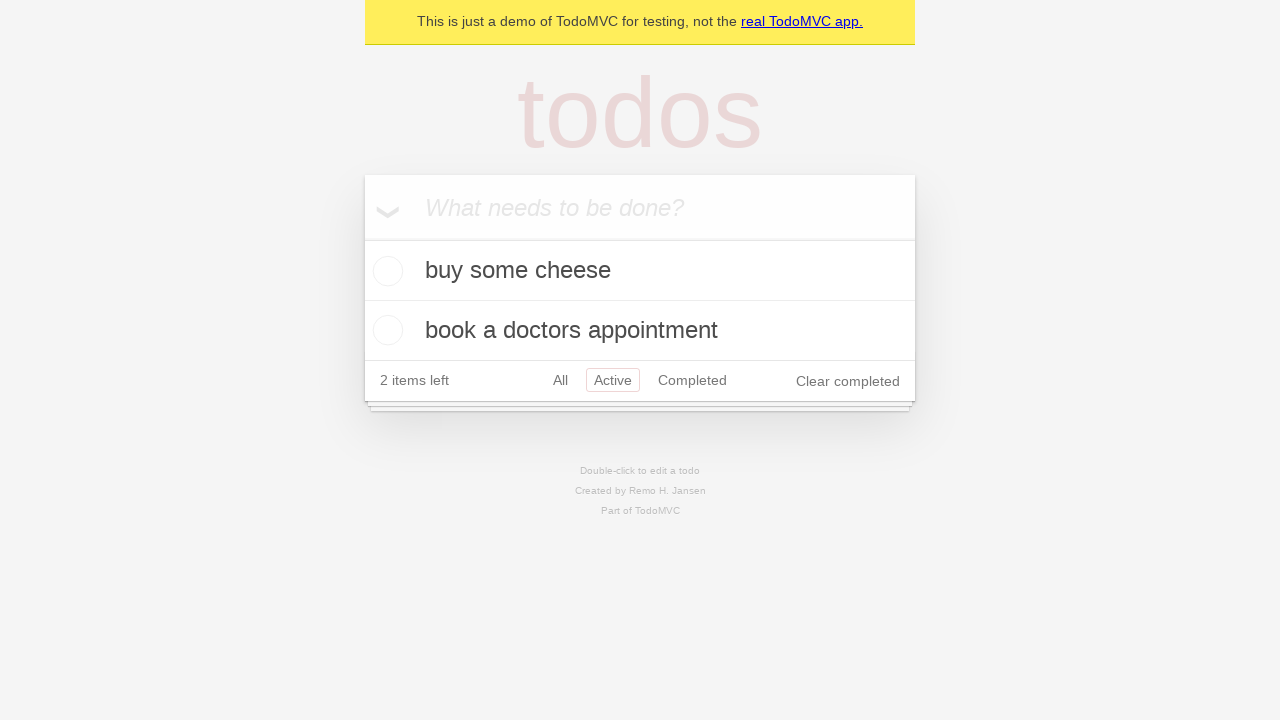

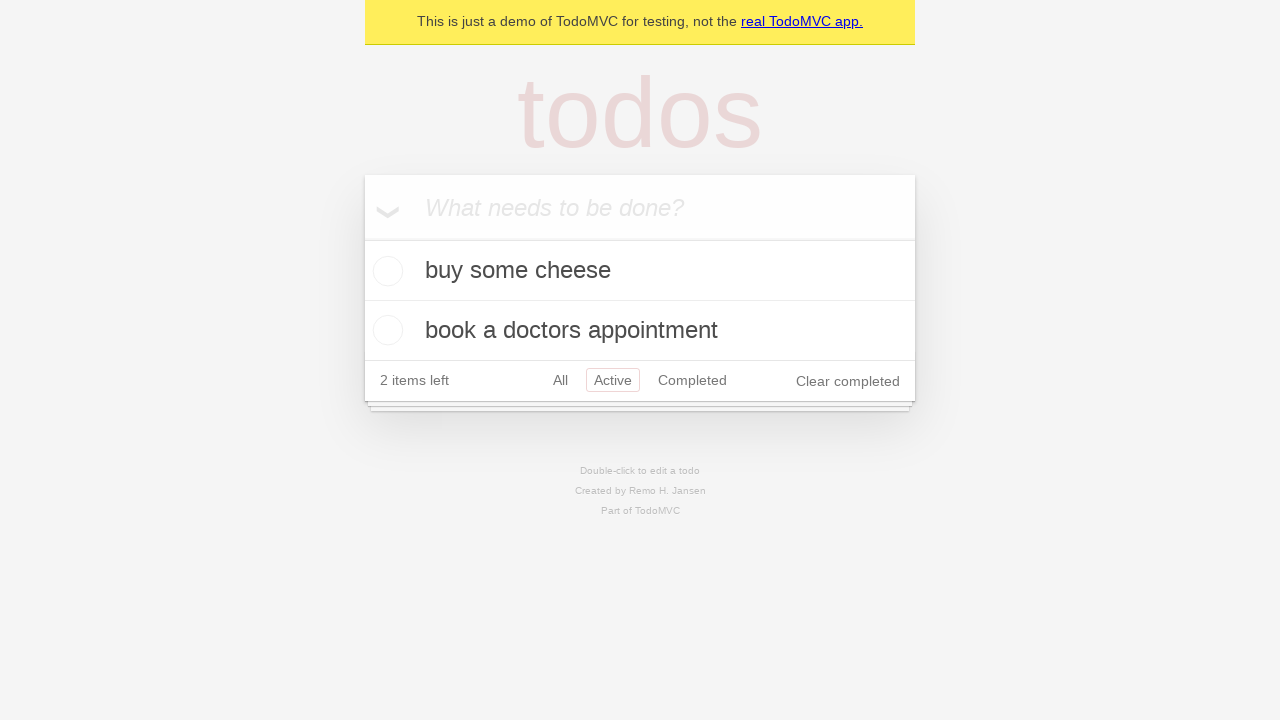